Tests the Phones category filter on demoblaze.com by clicking the Phones category link and verifying that only phone products are displayed (not laptops or monitors).

Starting URL: https://www.demoblaze.com/index.html

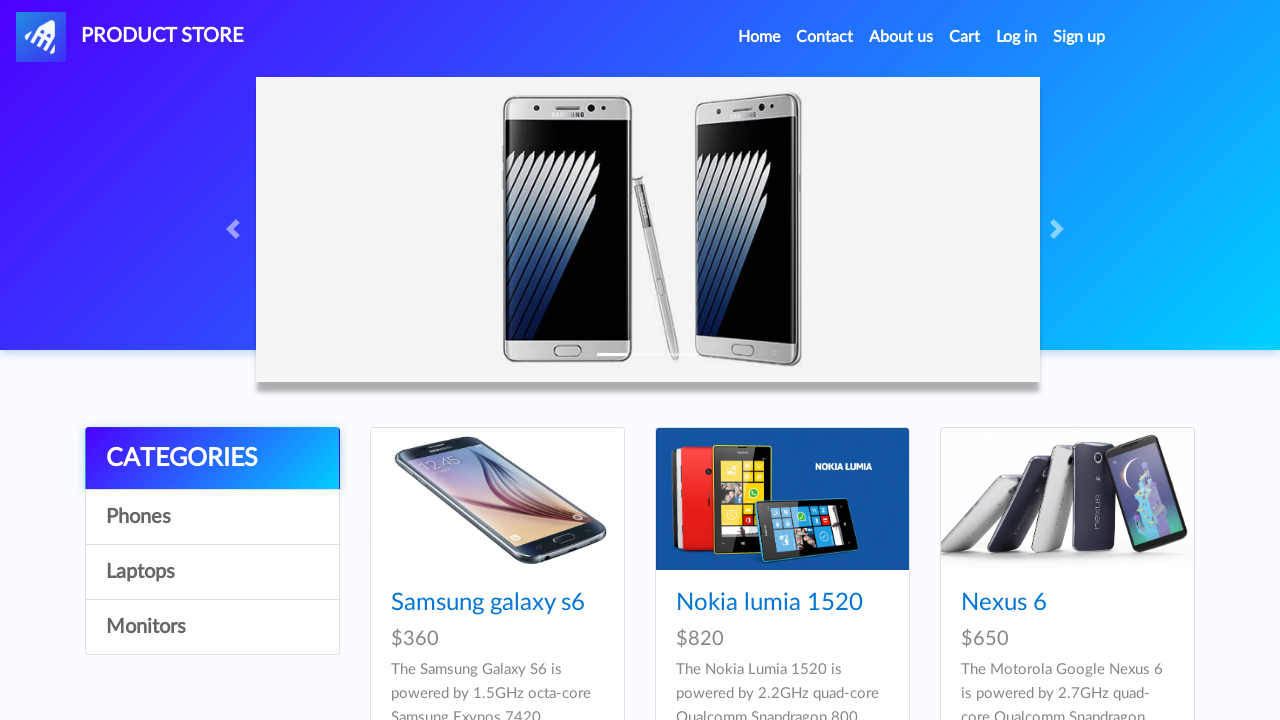

Clicked on Phones category link at (212, 517) on a:has-text('Phones')
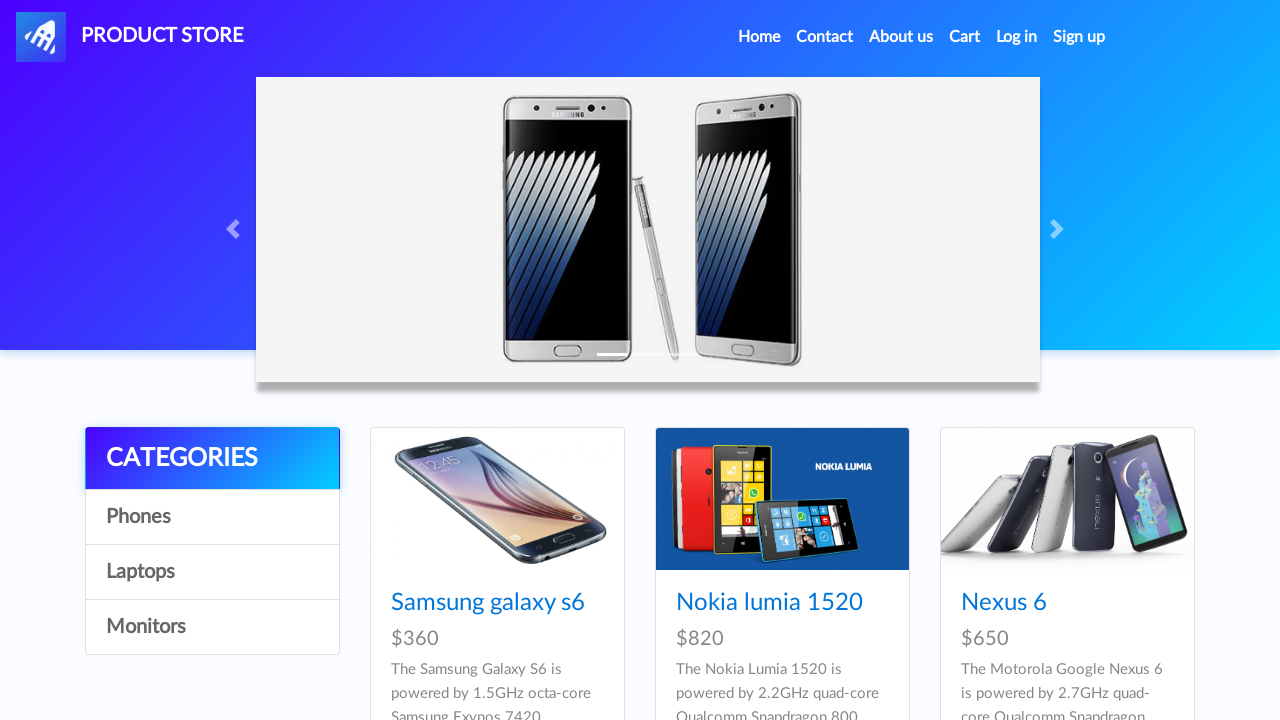

Waited for laptop products to disappear from the list
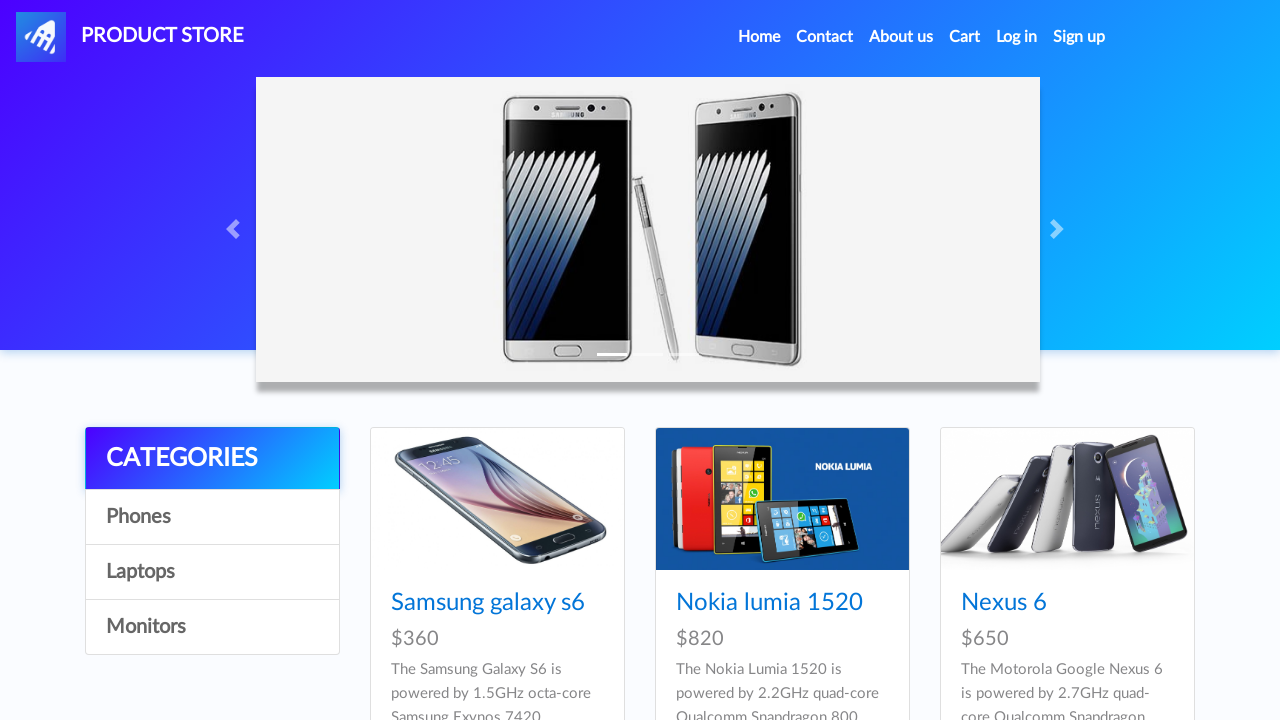

Product titles loaded and became visible
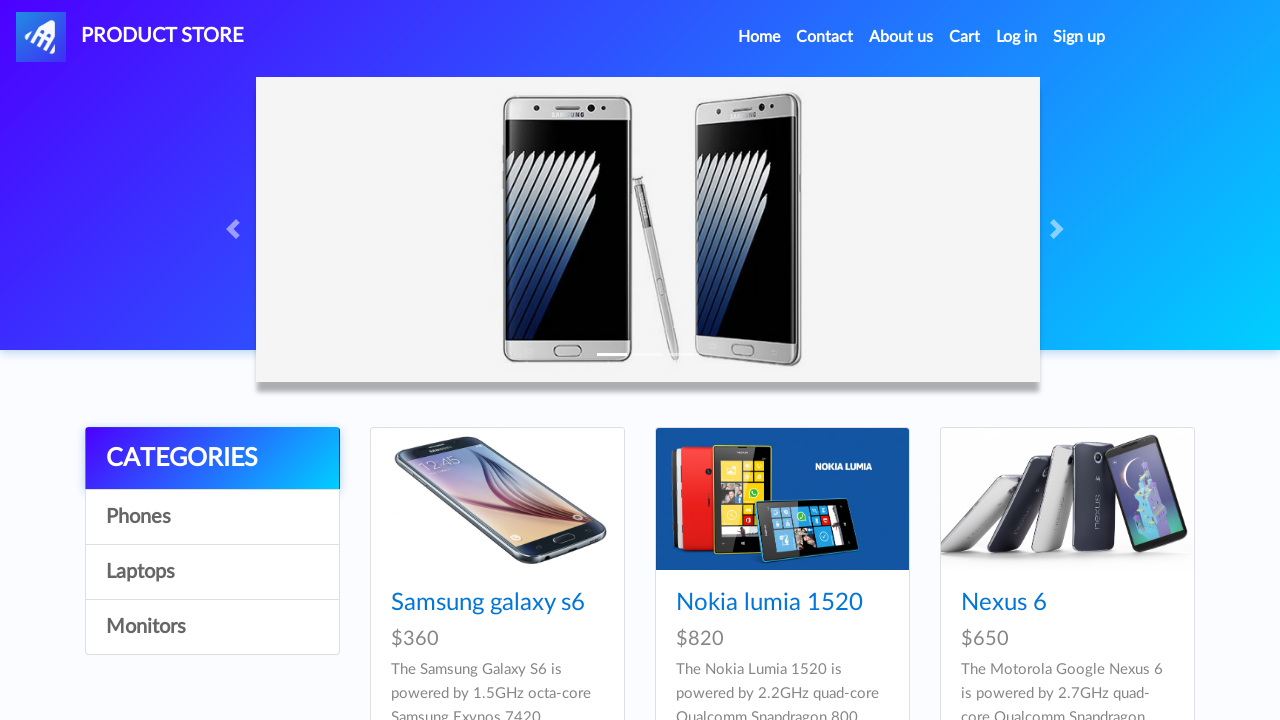

Retrieved 7 product titles from the Phones category
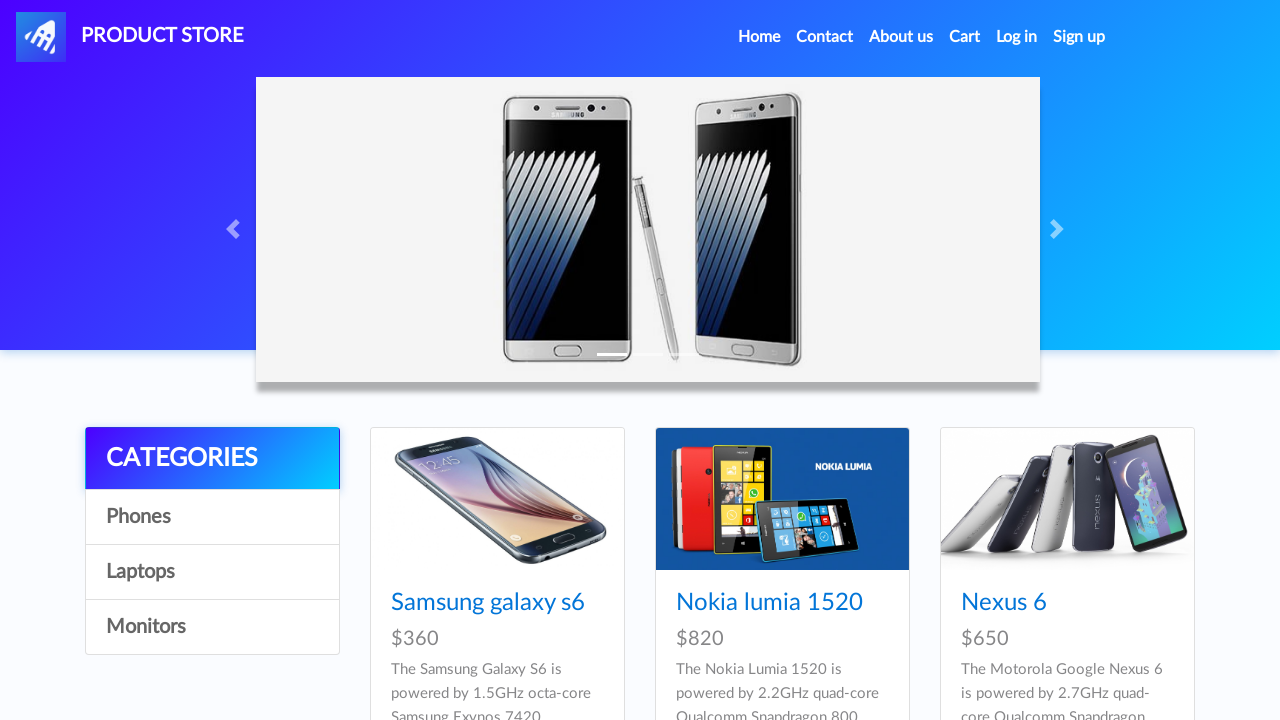

Verified that all displayed products are phones and no laptops or monitors are present
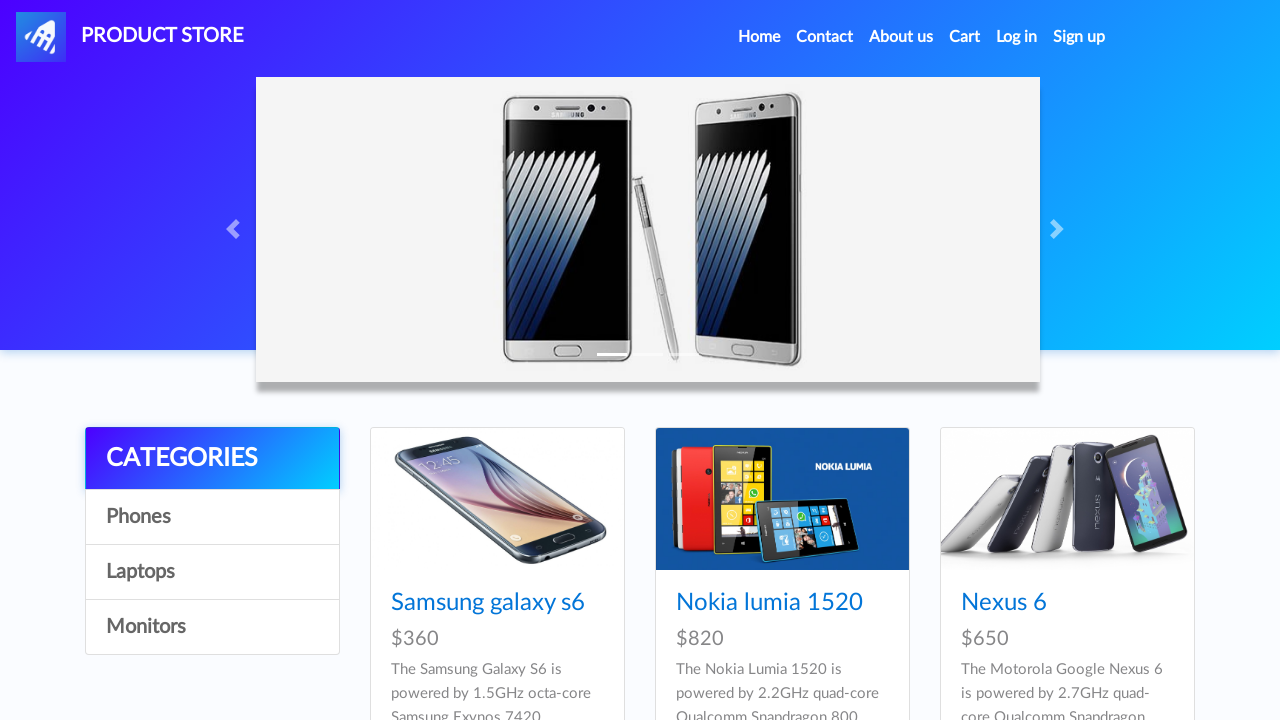

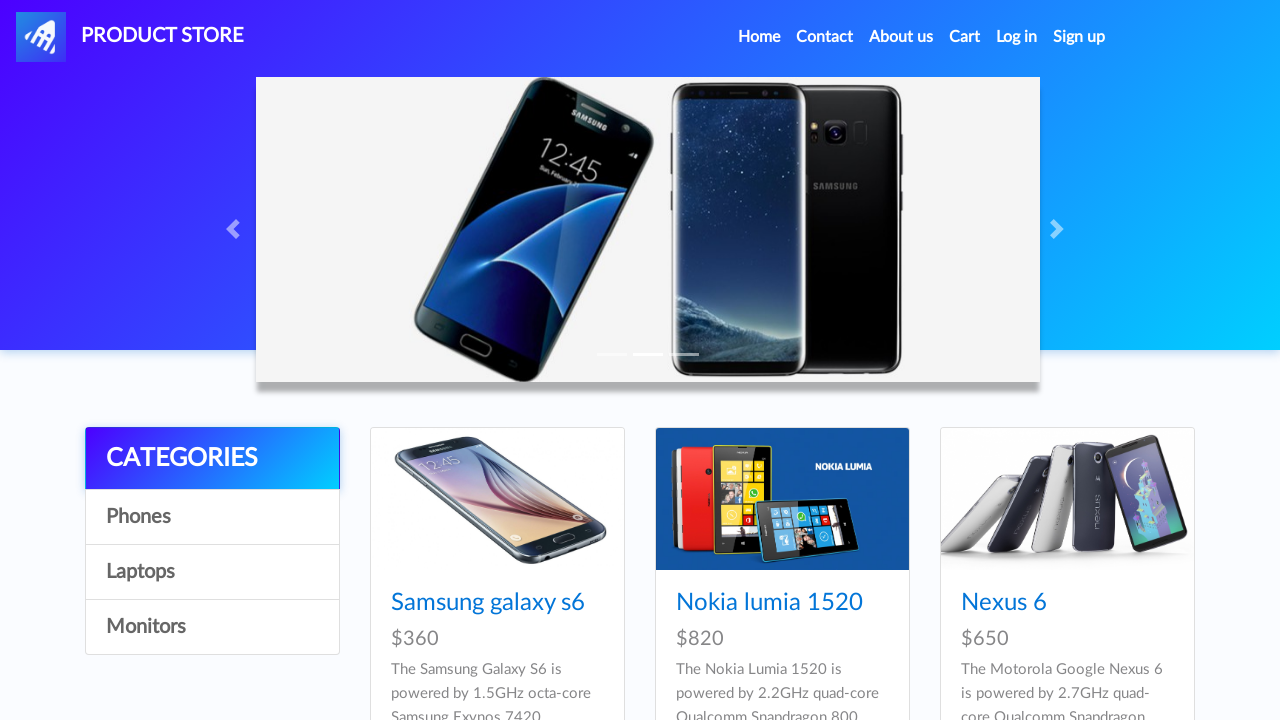